Tests various form elements on a flight booking page including dropdowns, passenger selection, city selection, auto-suggestions, radio buttons and checkboxes

Starting URL: https://rahulshettyacademy.com/dropdownsPractise/

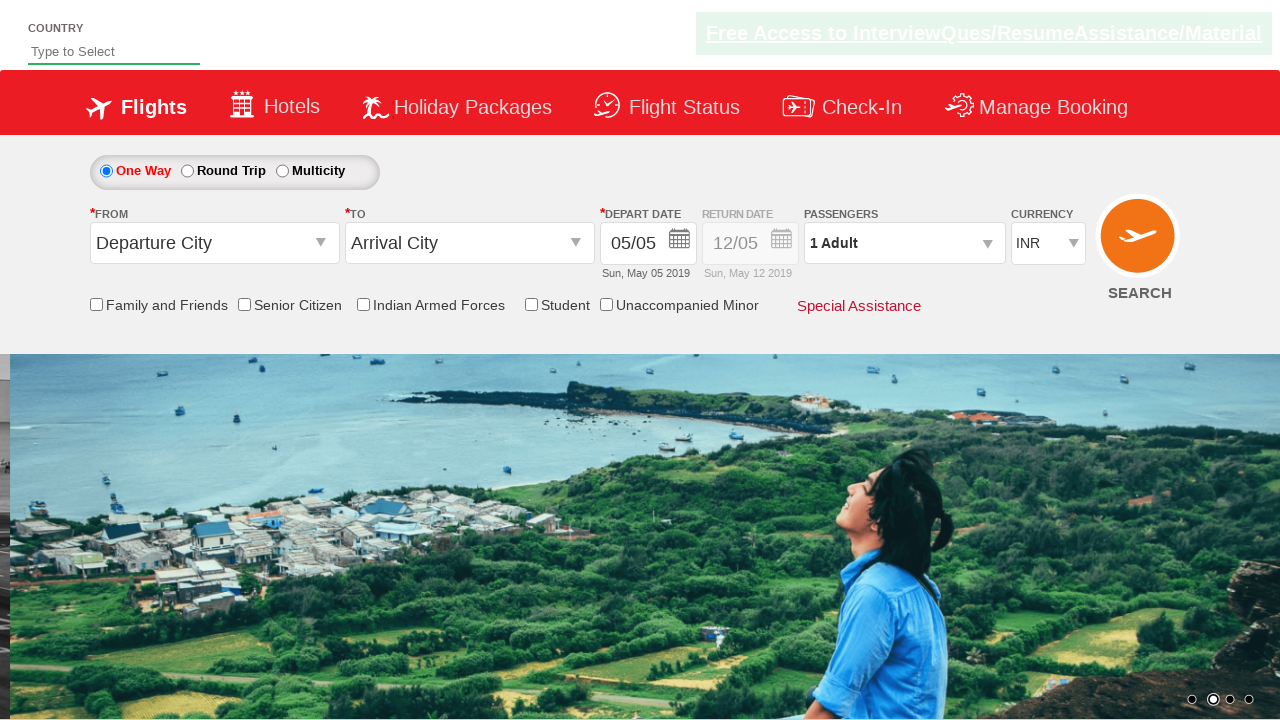

Selected AED from currency dropdown by label on #ctl00_mainContent_DropDownListCurrency
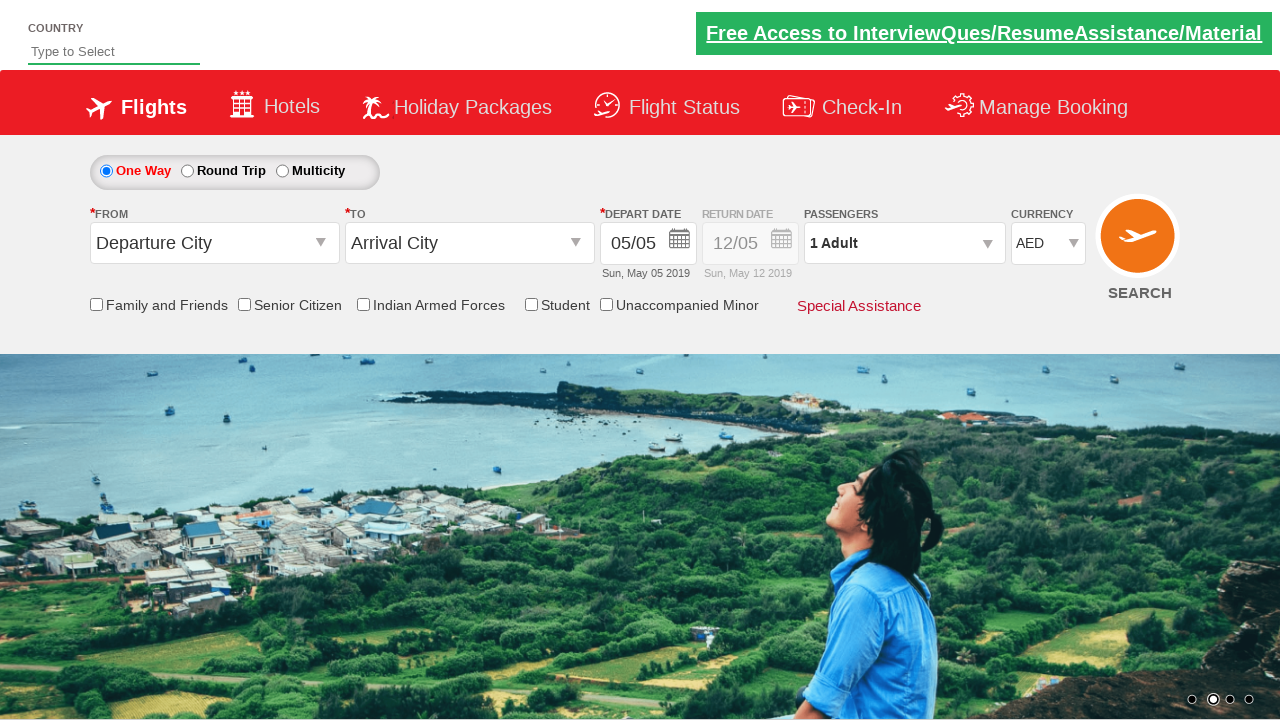

Selected USD from currency dropdown by value on #ctl00_mainContent_DropDownListCurrency
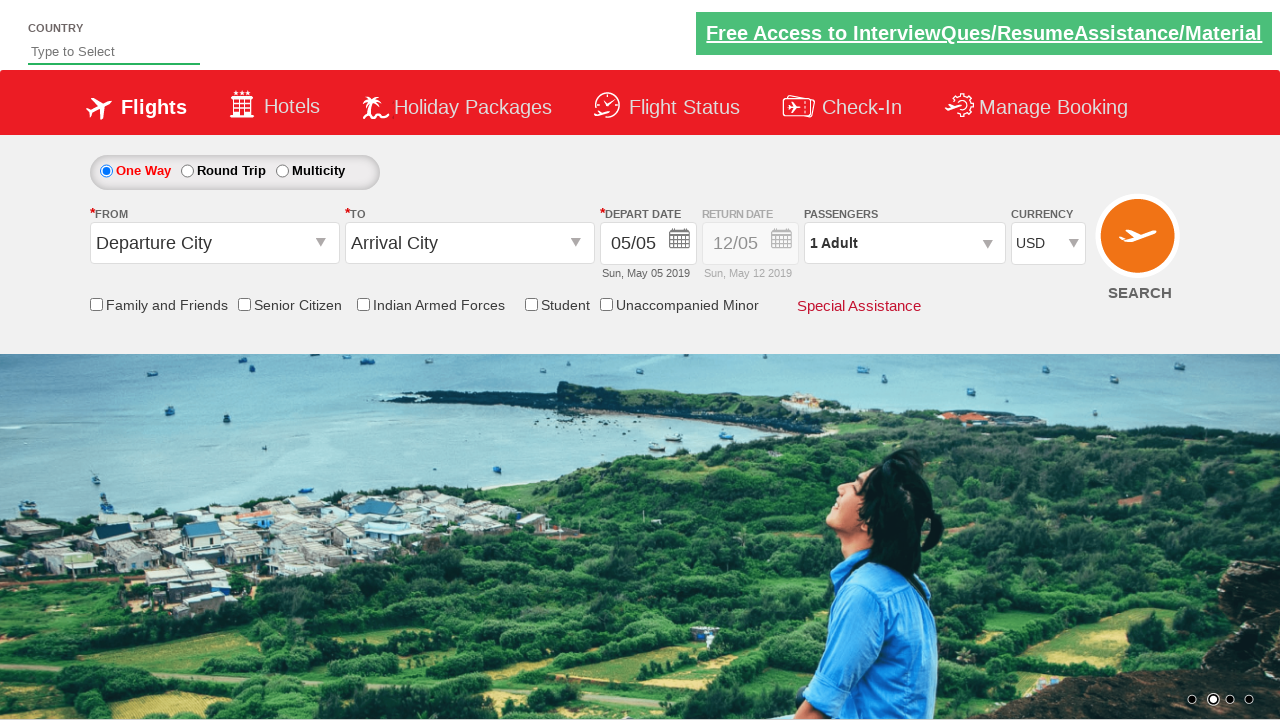

Selected currency dropdown option by index 1 on #ctl00_mainContent_DropDownListCurrency
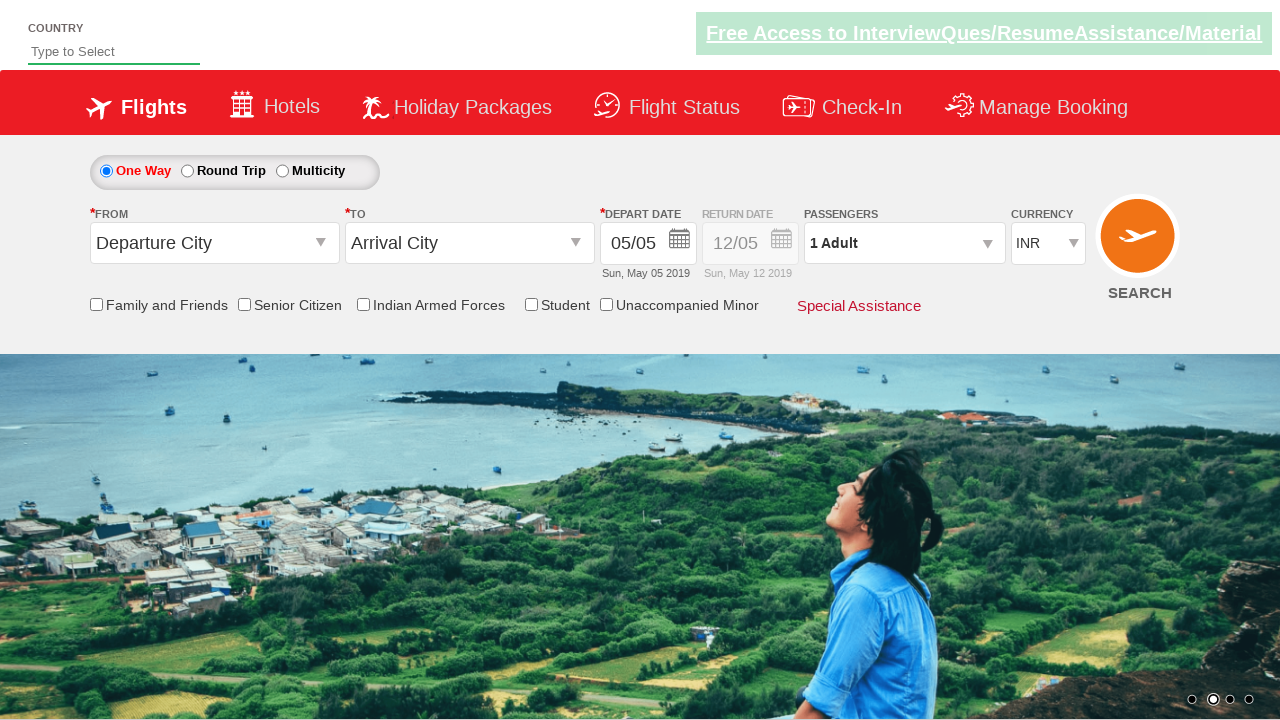

Opened passenger selection panel at (904, 243) on #divpaxinfo
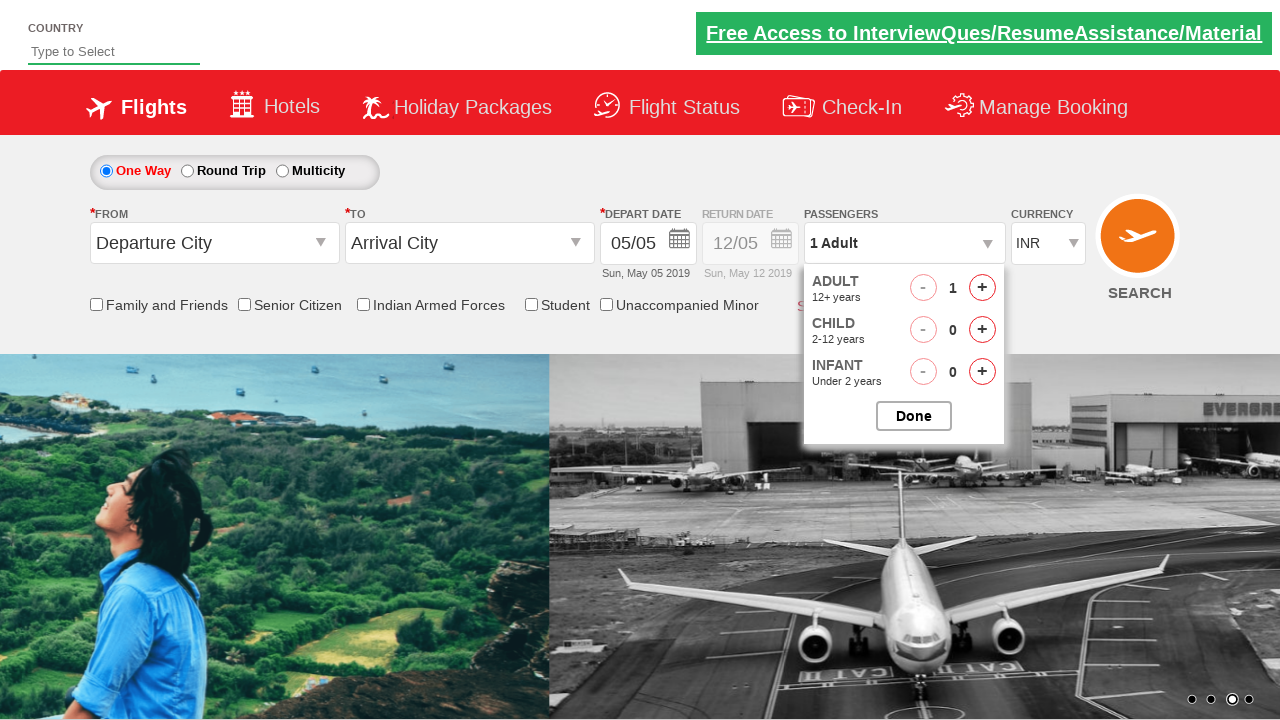

Incremented adult count (iteration 1/5) at (982, 288) on #hrefIncAdt
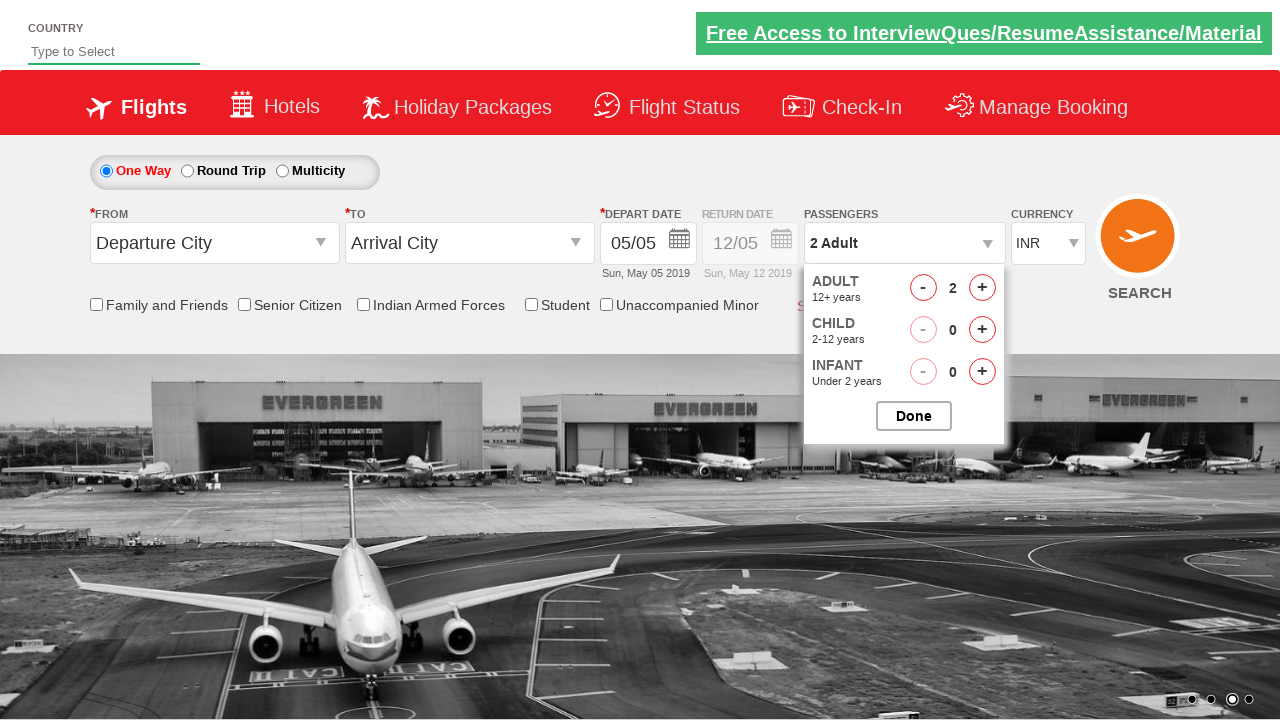

Incremented adult count (iteration 2/5) at (982, 288) on #hrefIncAdt
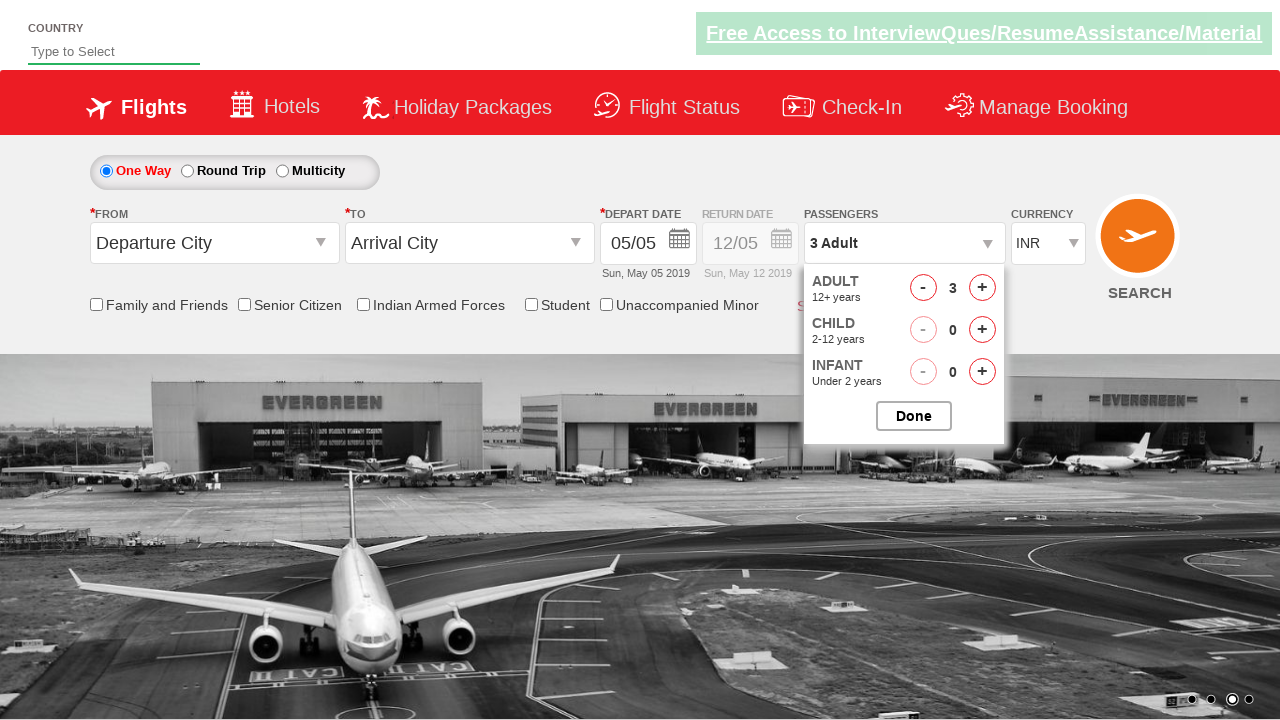

Incremented adult count (iteration 3/5) at (982, 288) on #hrefIncAdt
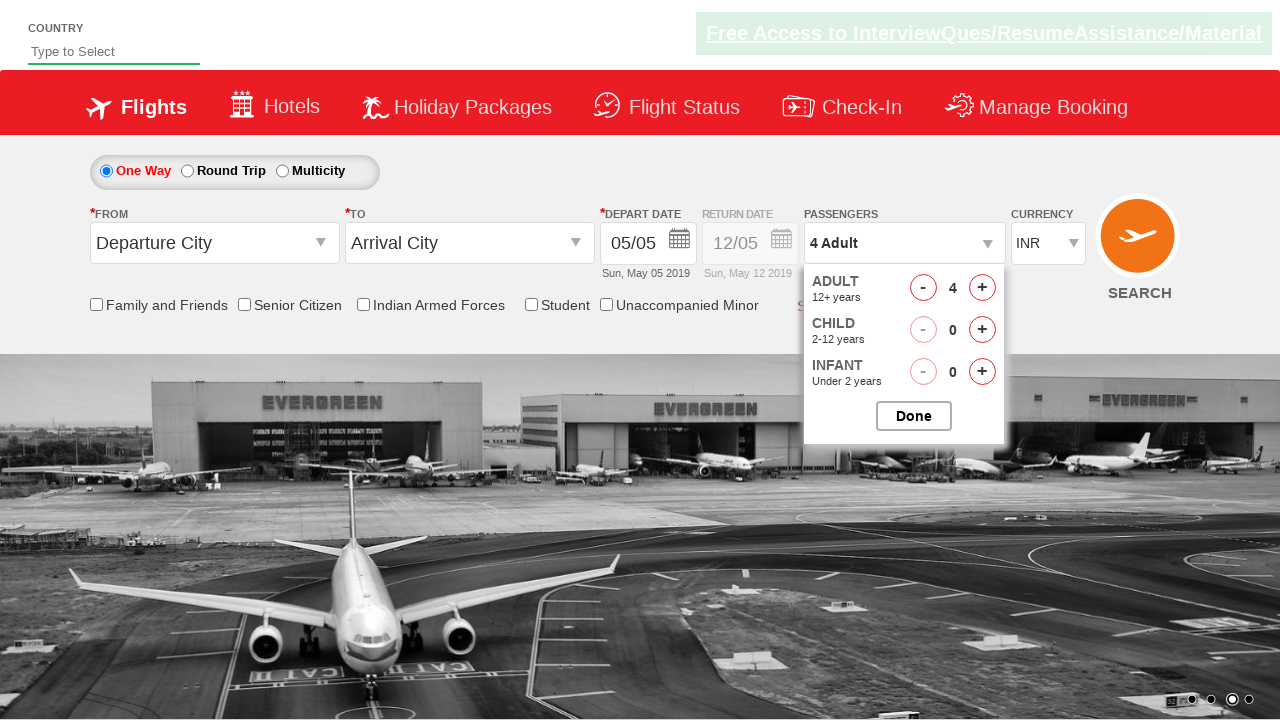

Incremented adult count (iteration 4/5) at (982, 288) on #hrefIncAdt
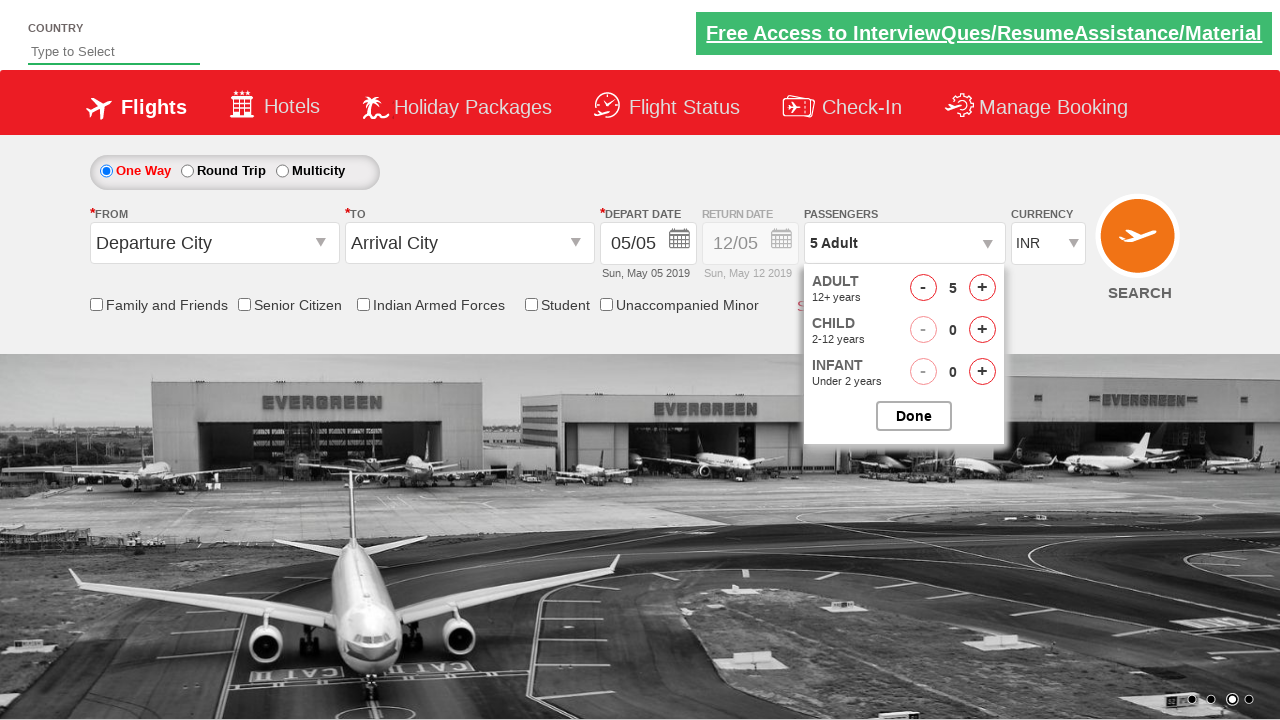

Incremented adult count (iteration 5/5) at (982, 288) on #hrefIncAdt
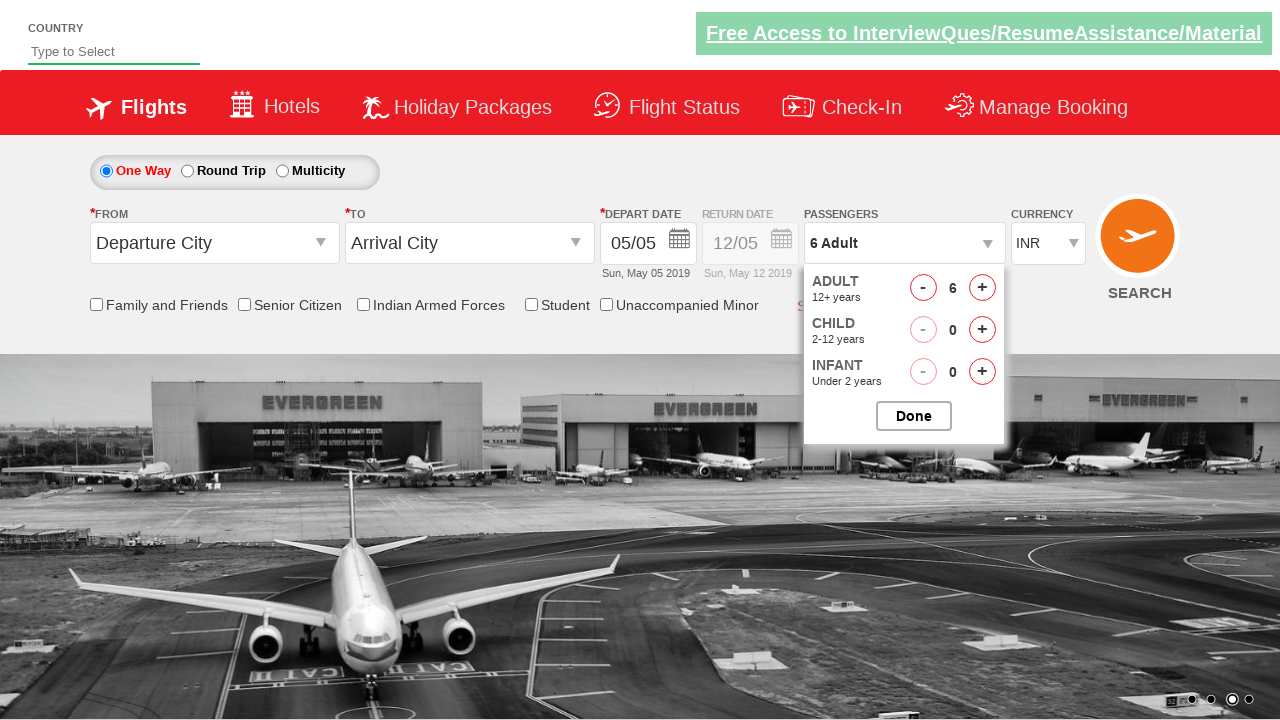

Incremented children count (iteration 1/3) at (982, 330) on #hrefIncChd
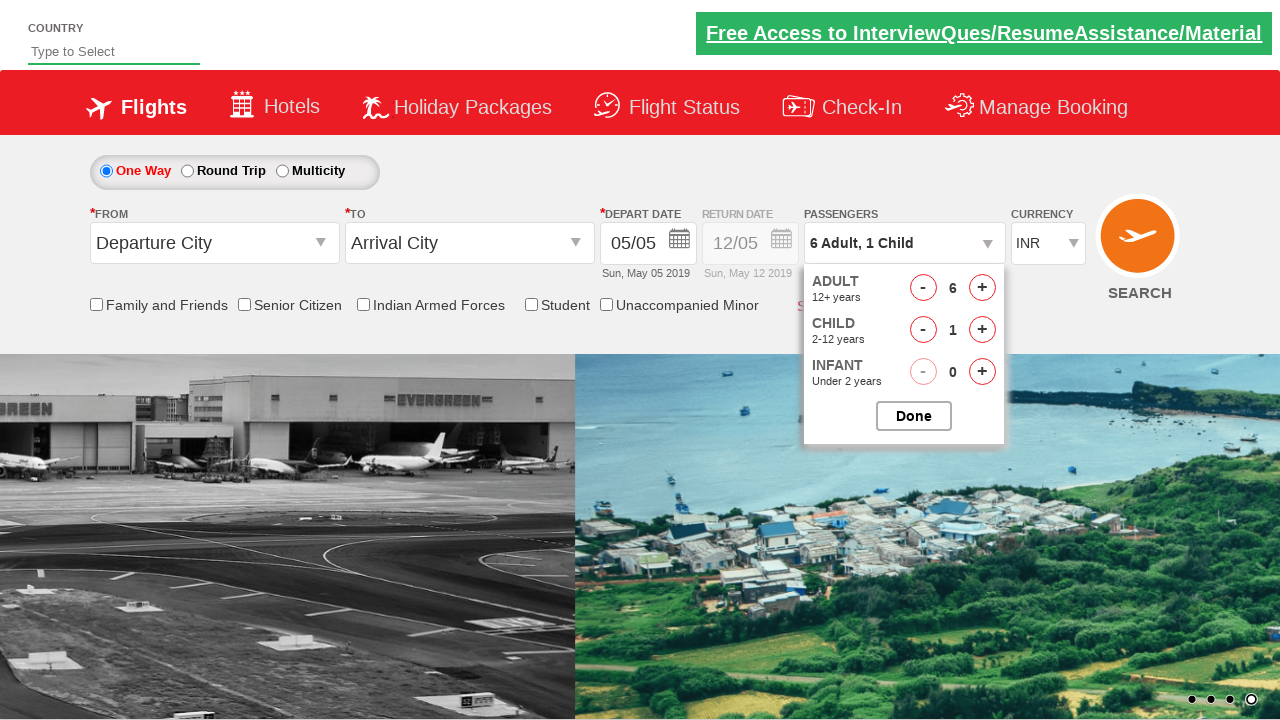

Incremented children count (iteration 2/3) at (982, 330) on #hrefIncChd
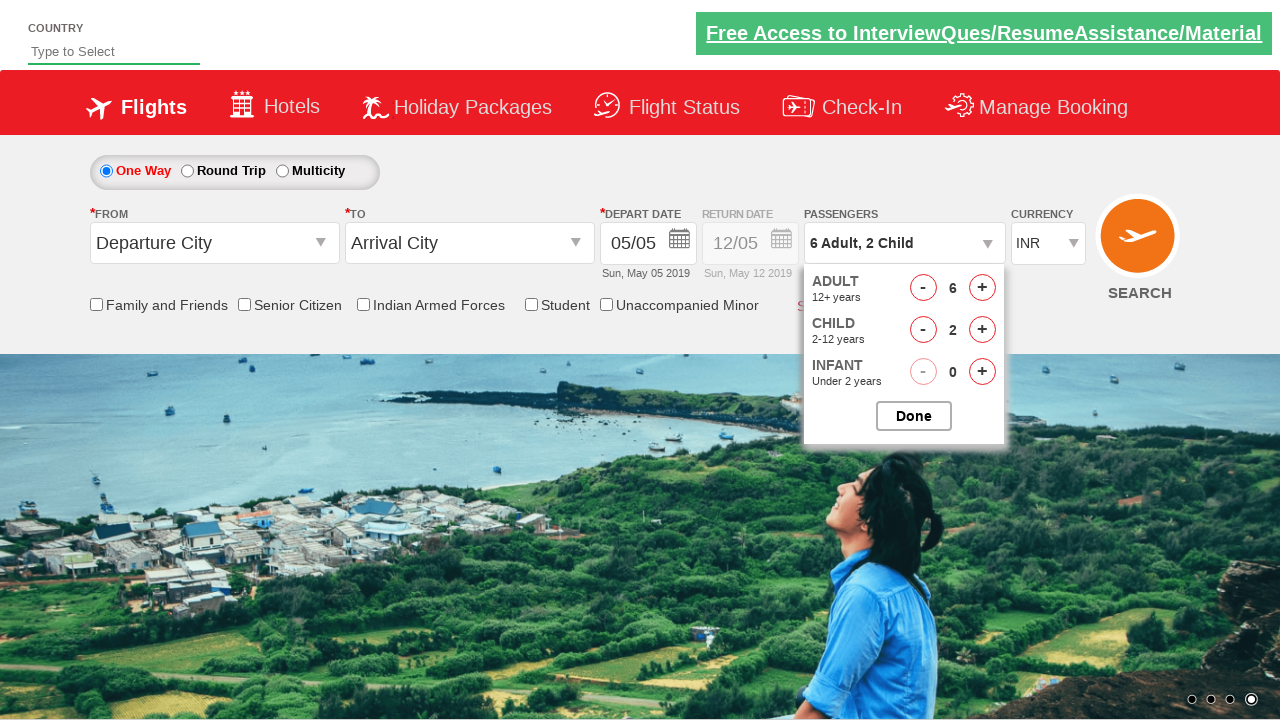

Incremented children count (iteration 3/3) at (982, 330) on #hrefIncChd
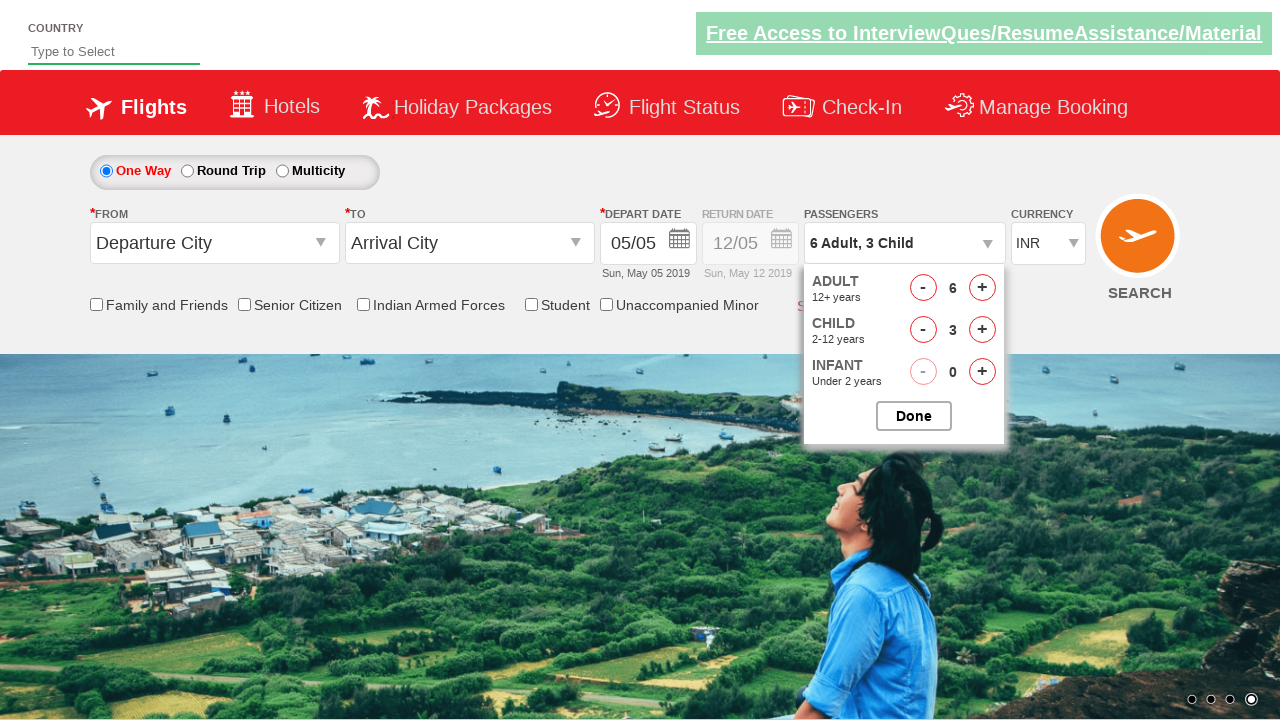

Decremented adult count (iteration 1/3) at (923, 288) on #hrefDecAdt
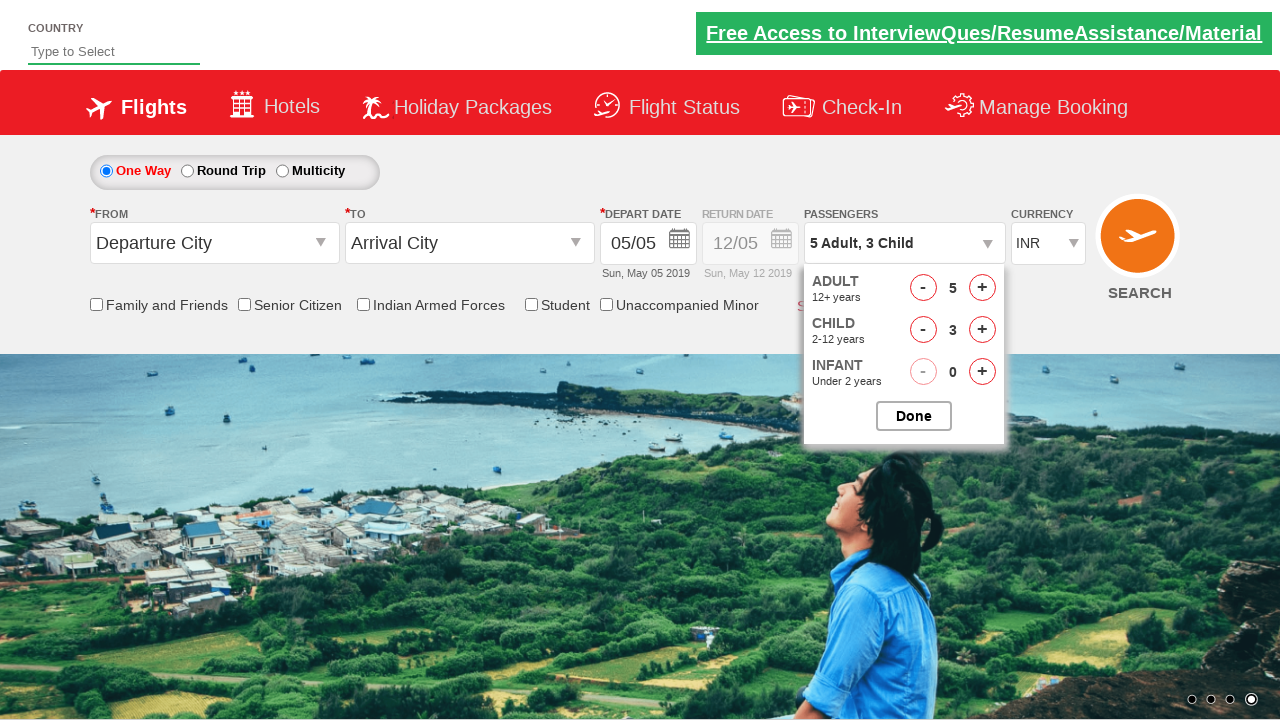

Decremented adult count (iteration 2/3) at (923, 288) on #hrefDecAdt
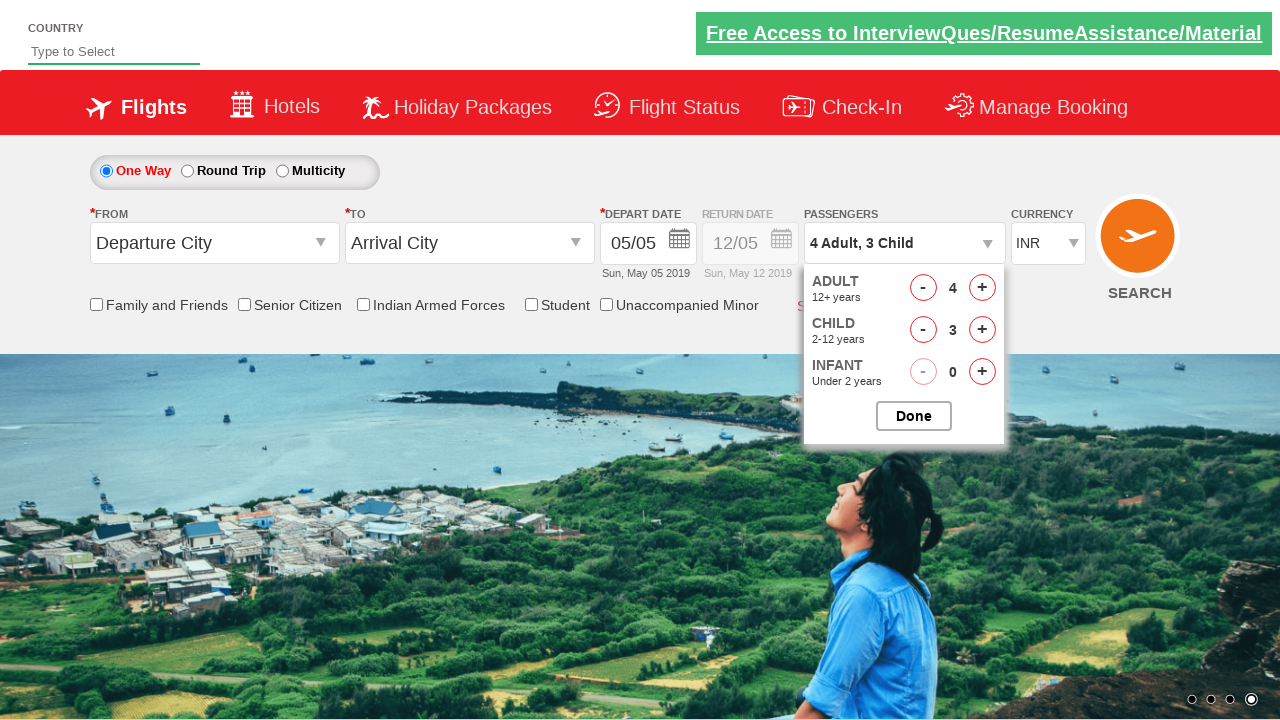

Decremented adult count (iteration 3/3) at (923, 288) on #hrefDecAdt
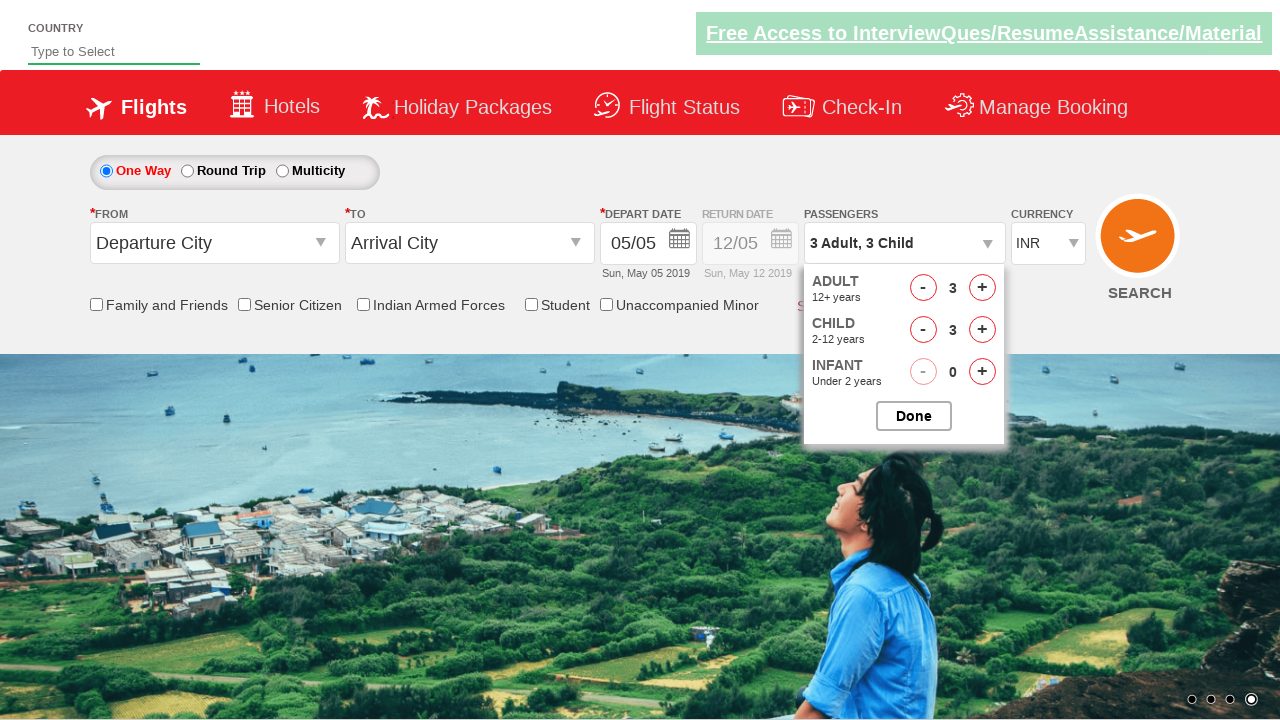

Closed passenger selection panel at (914, 416) on #btnclosepaxoption
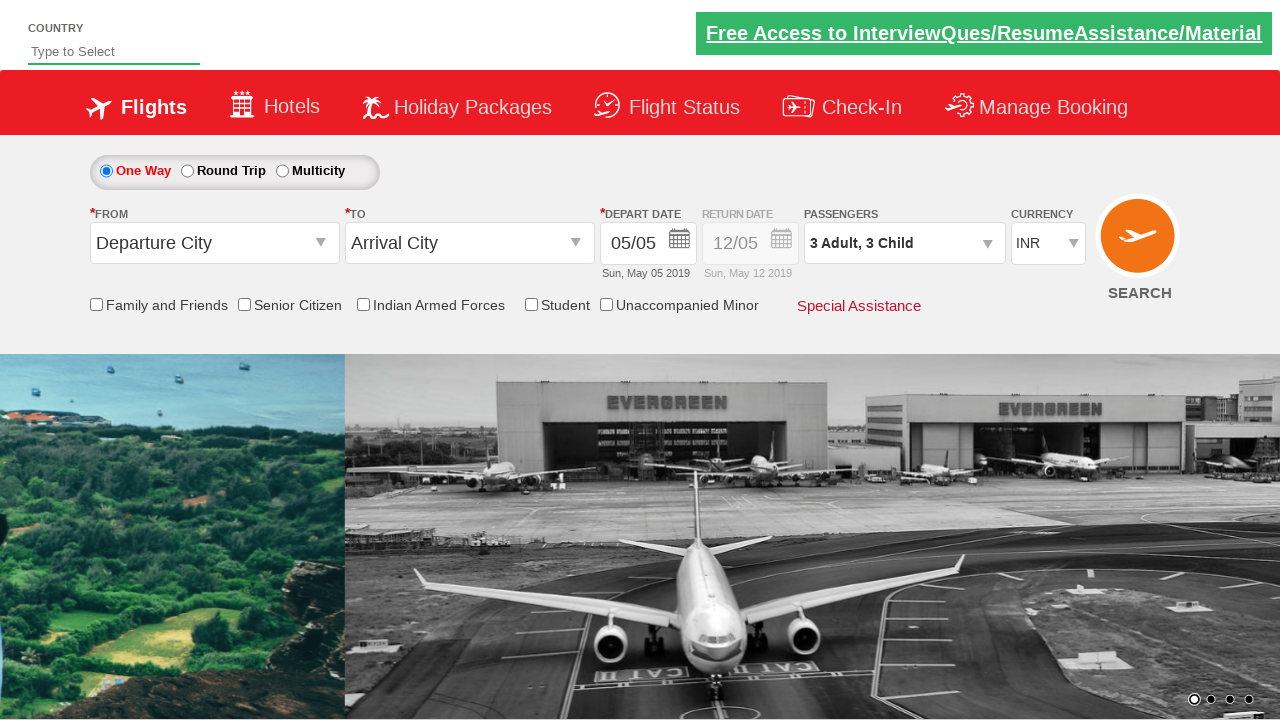

Opened departure city dropdown at (214, 243) on #ctl00_mainContent_ddl_originStation1_CTXT
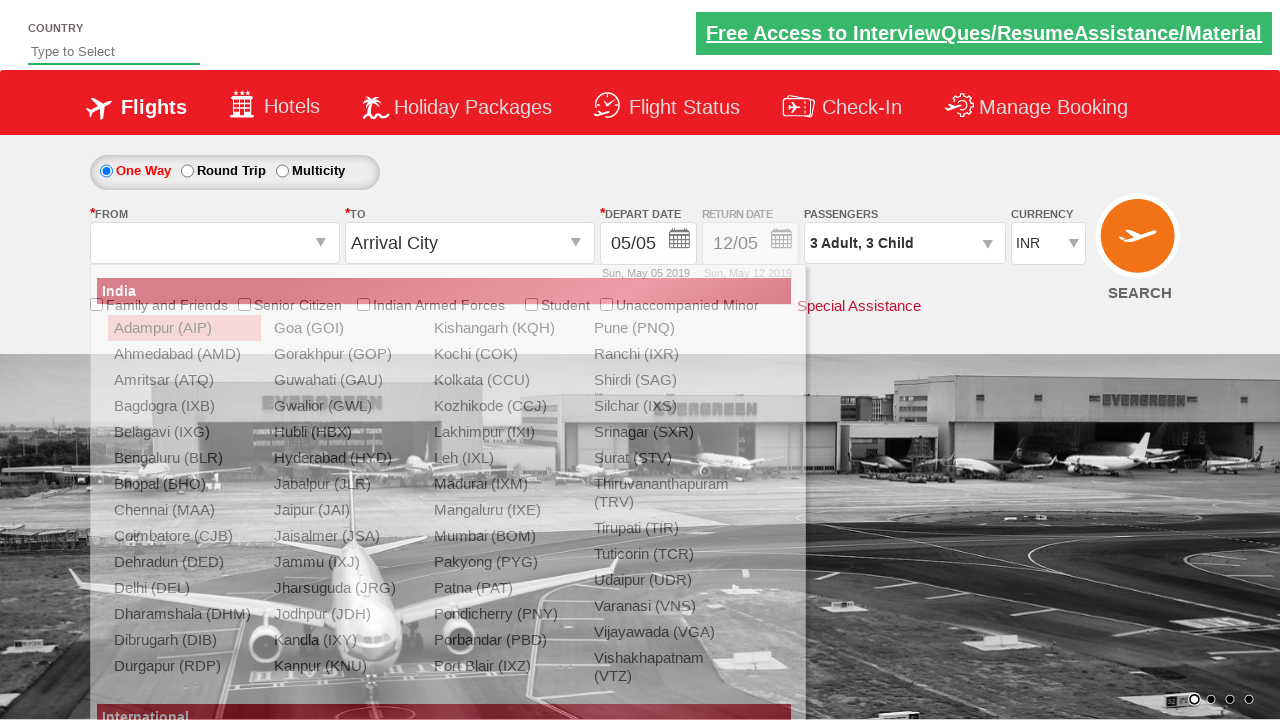

Selected Delhi (DEL) as departure city at (177, 588) on xpath=//div[@id='dropdownGroup1']//child::div[@class='dropdownDiv']//child::ul[1
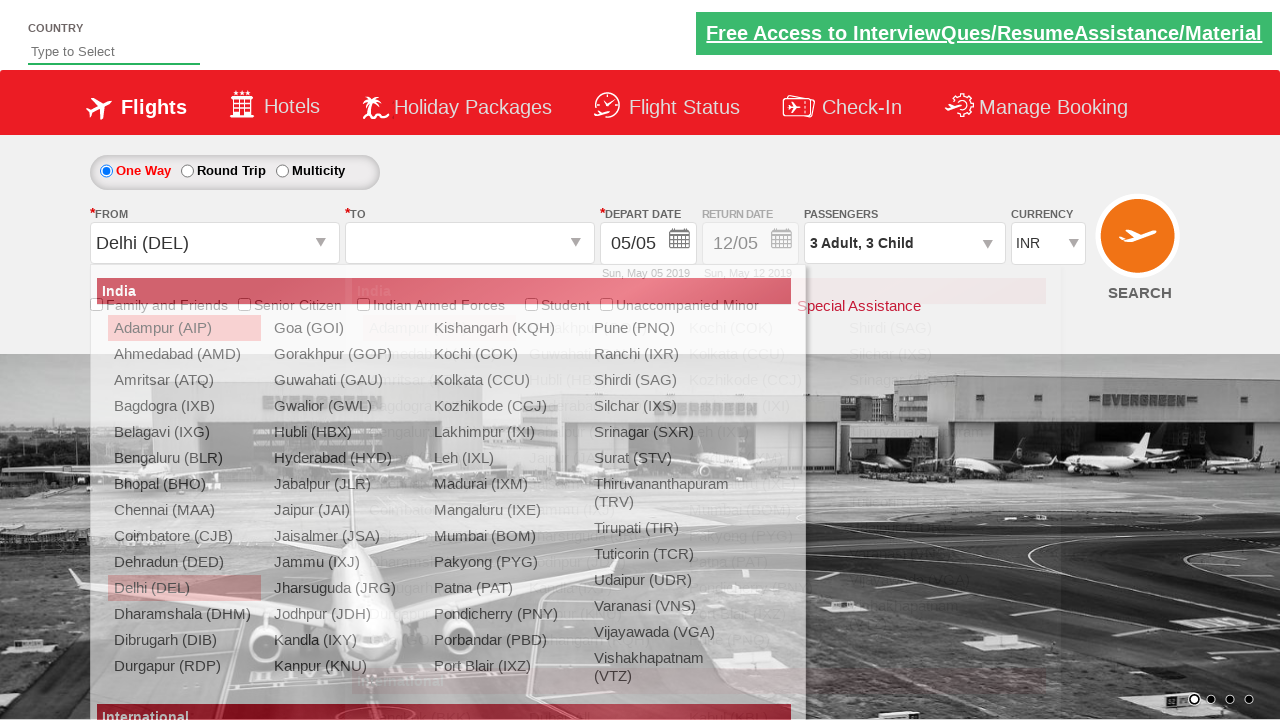

Selected Chennai (MAA) as arrival city at (432, 484) on (//div[@id='dropdownGroup1']//child::div[@class='dropdownDiv']//child::ul[1])[2]
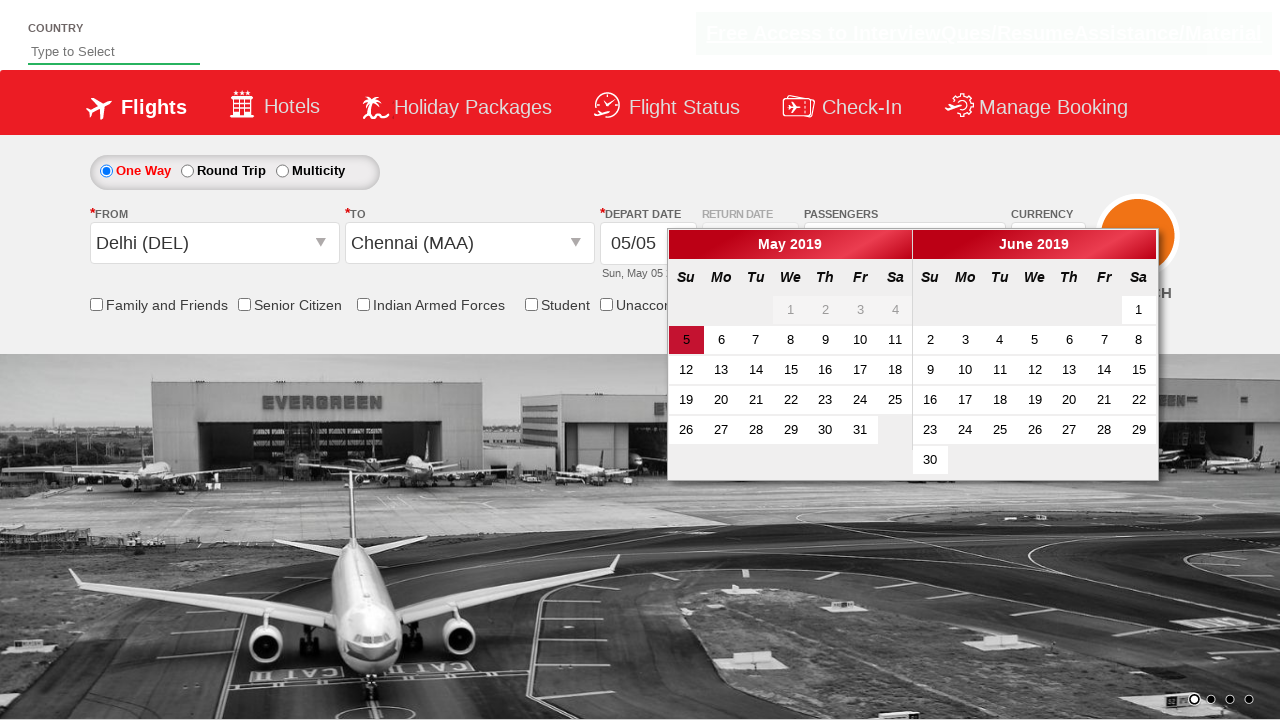

Filled auto-suggest field with 'ind' on (//*[@id='autosuggest'])[1]
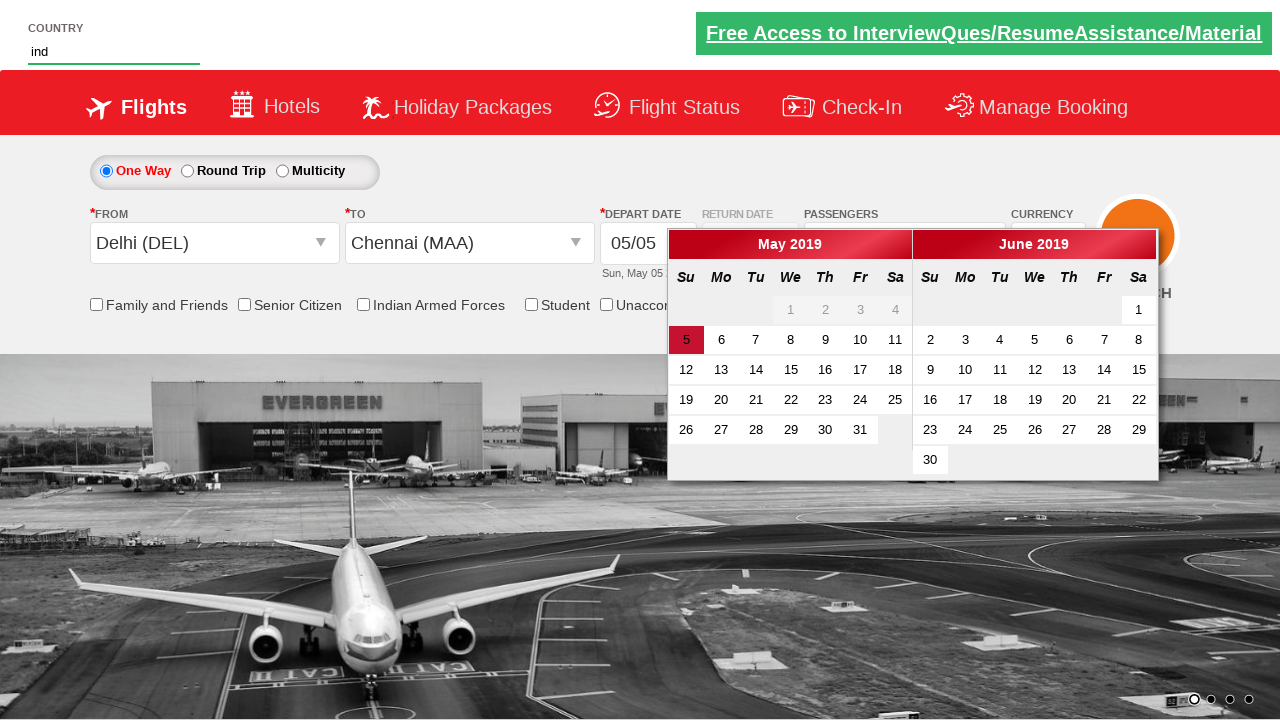

Auto-suggest dropdown loaded with country suggestions
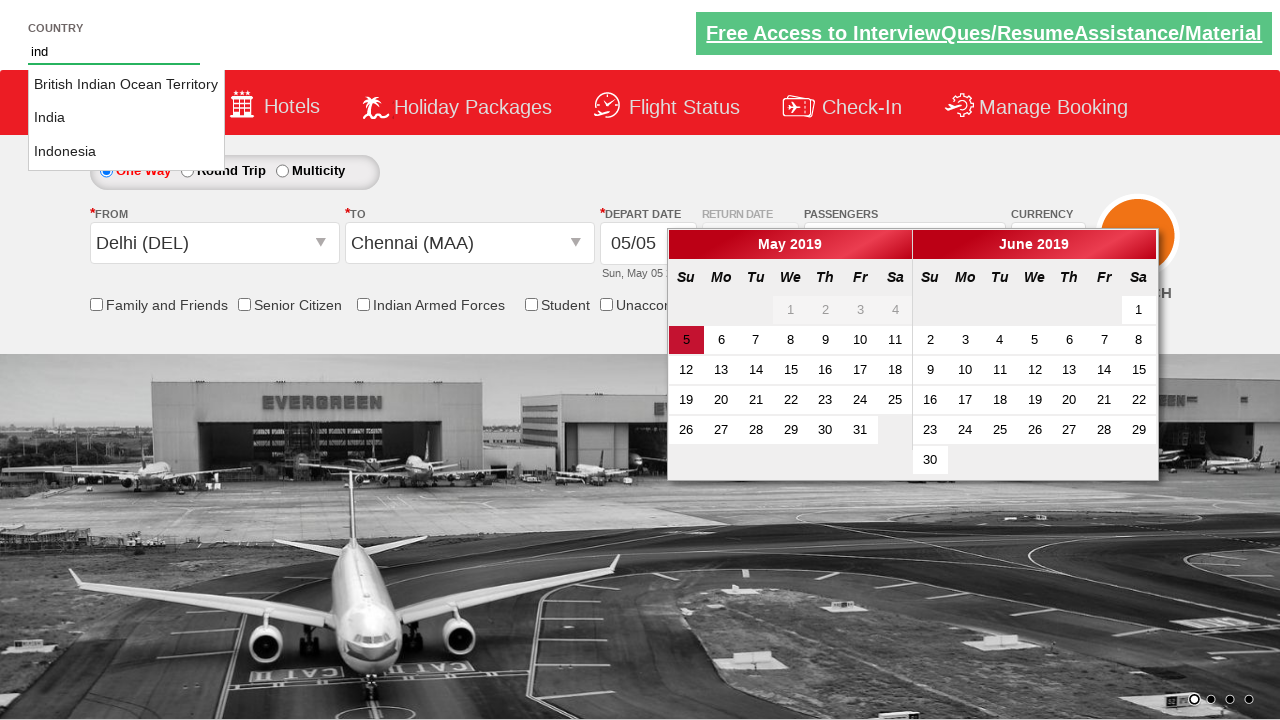

Selected Indonesia from auto-suggest list at (126, 152) on li[class='ui-menu-item'] a >> nth=2
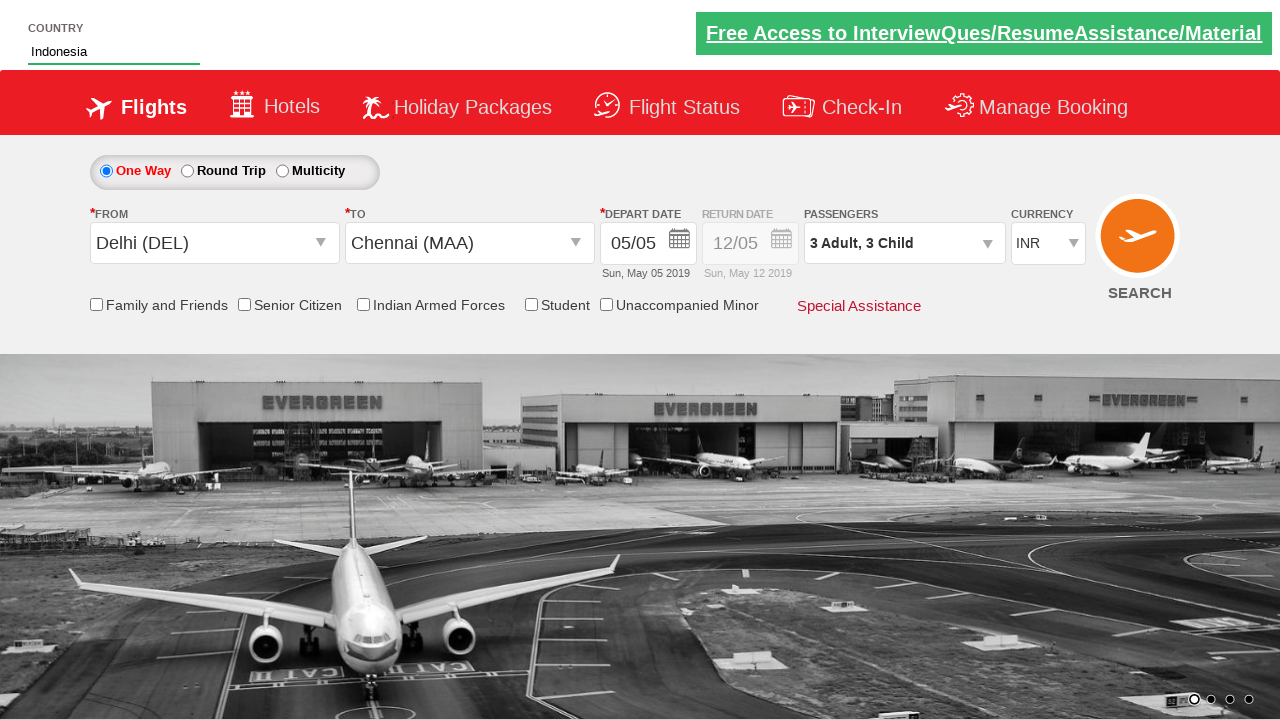

Selected trip type radio button at (106, 171) on #ctl00_mainContent_rbtnl_Trip_0
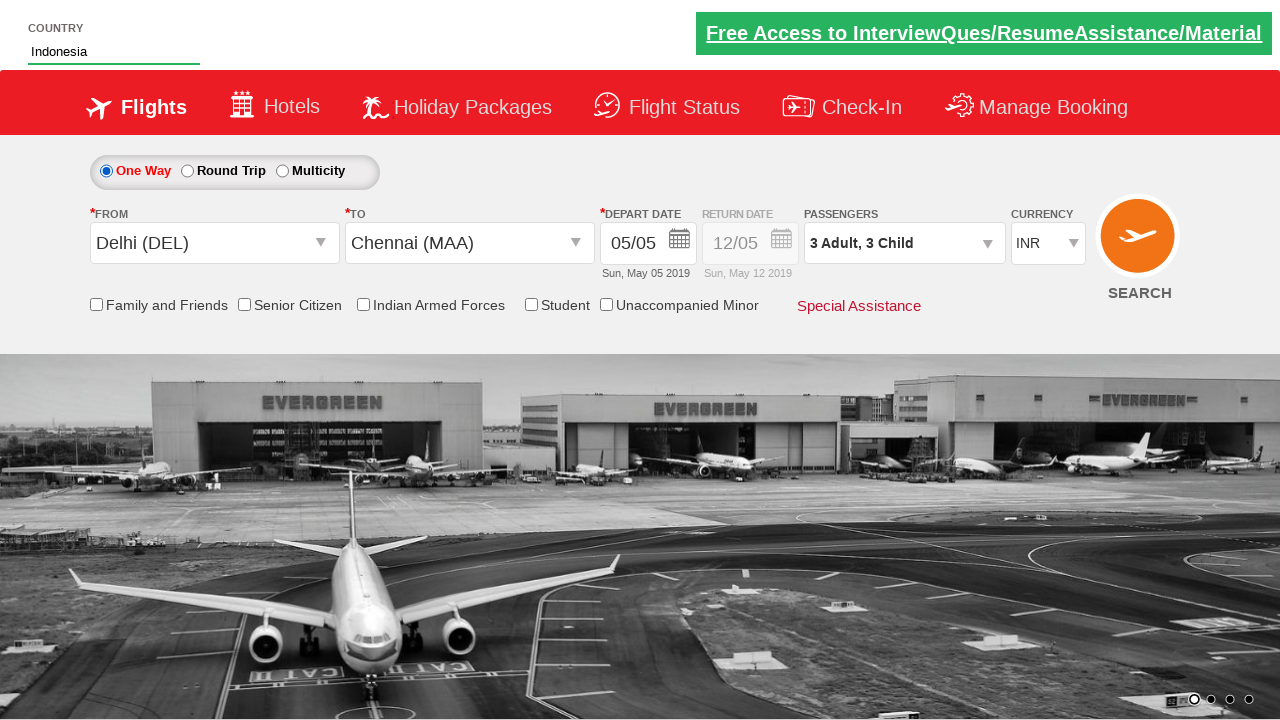

Checked friends and family checkbox at (96, 304) on #ctl00_mainContent_chk_friendsandfamily
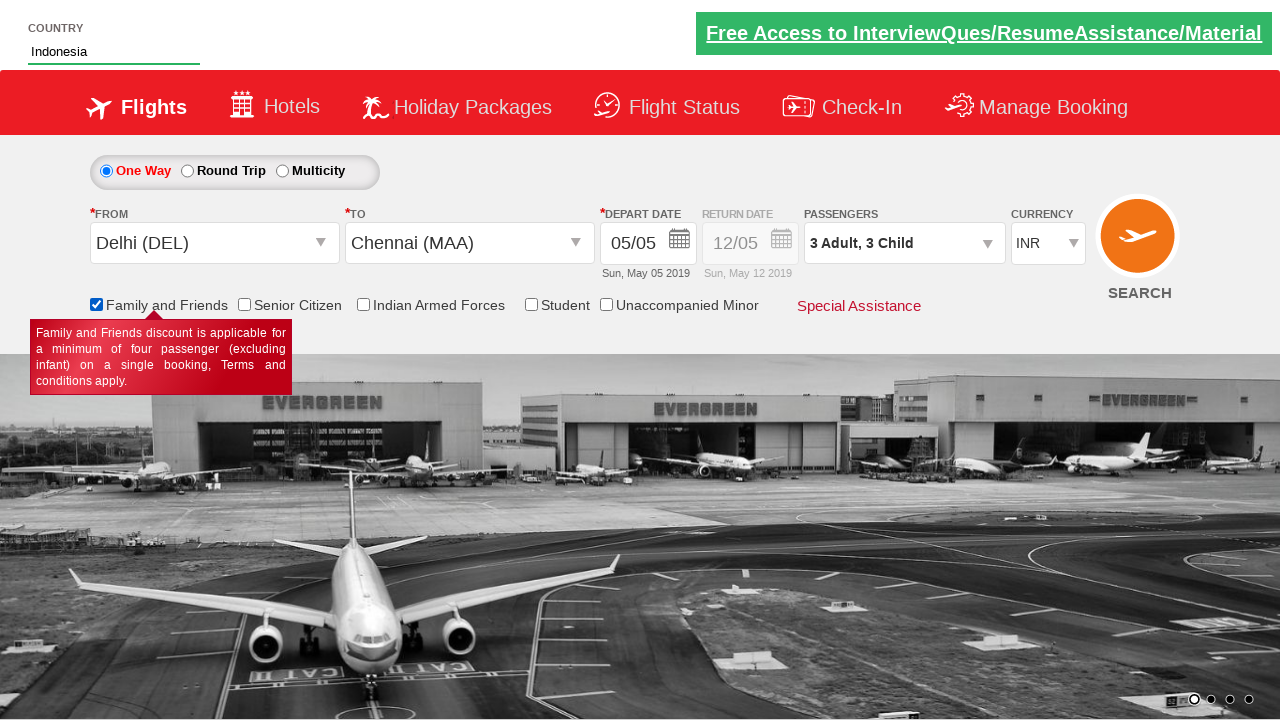

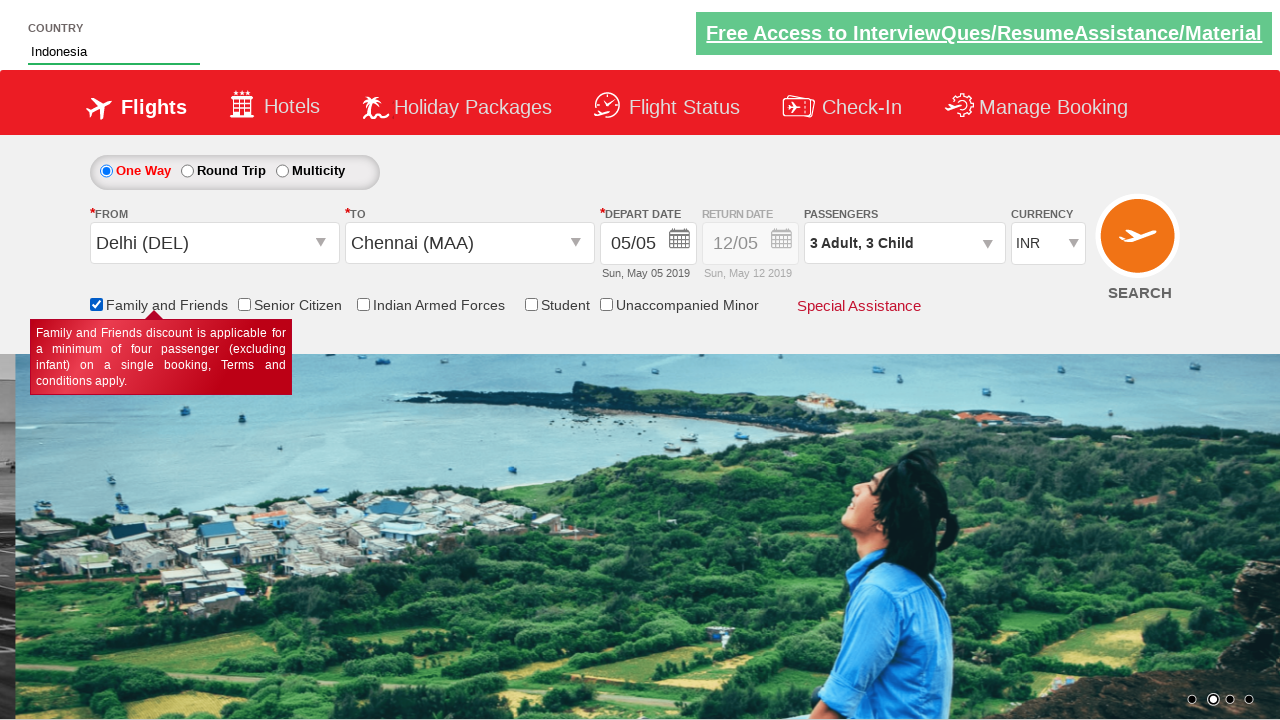